Tests A/B test opt-out functionality by first verifying the page shows an A/B test variation, then adding an opt-out cookie, refreshing, and confirming the page shows "No A/B Test".

Starting URL: http://the-internet.herokuapp.com/abtest

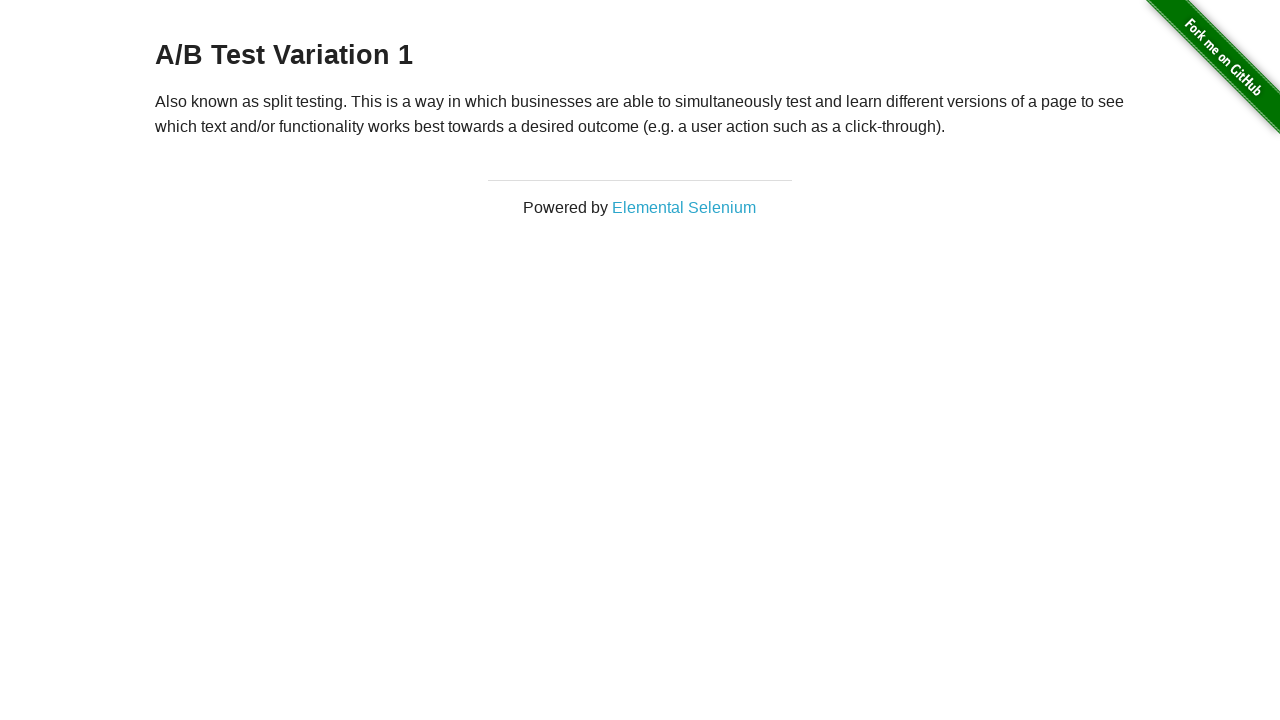

Located h3 heading element
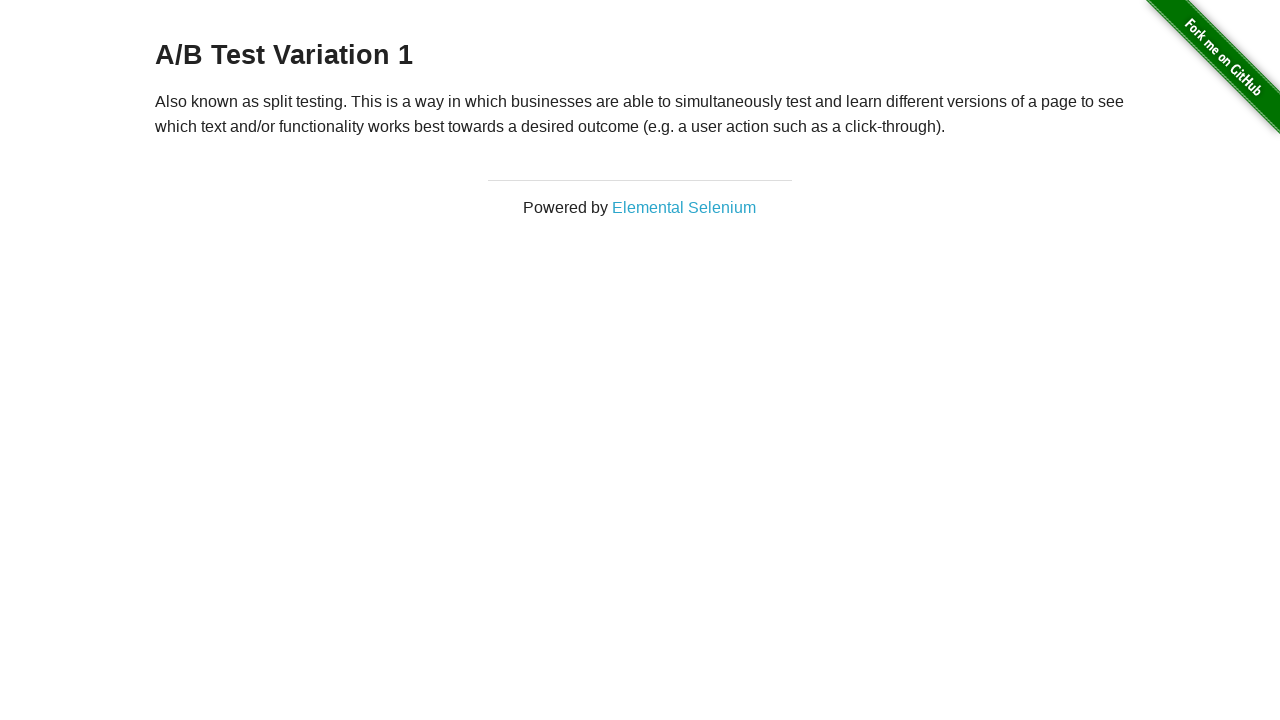

Retrieved heading text content
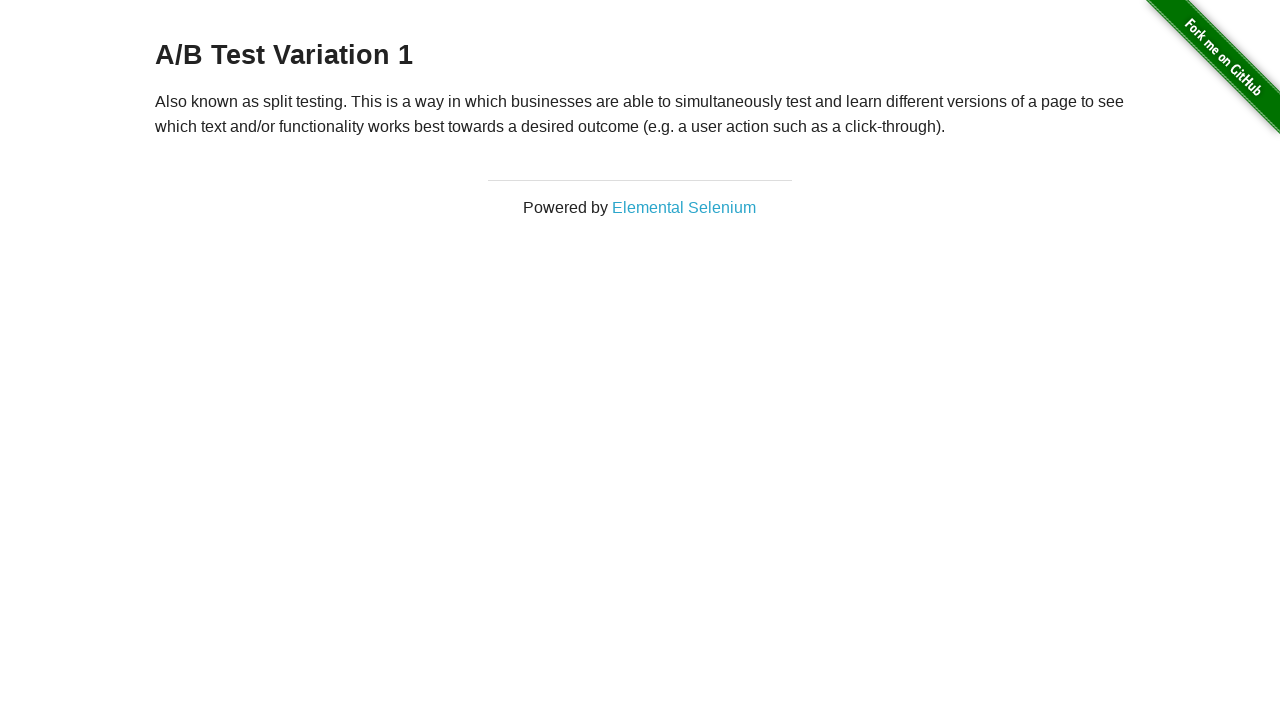

Verified A/B test heading is present: 'A/B Test Variation 1'
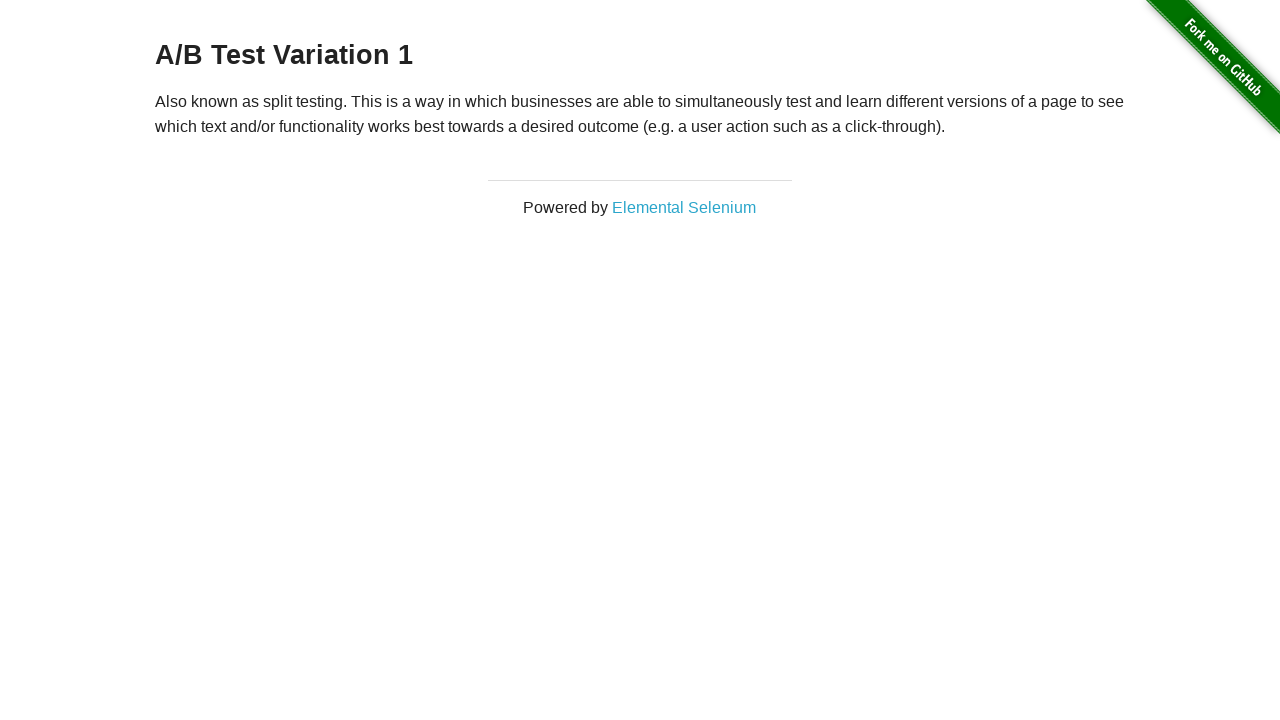

Added optimizelyOptOut cookie to opt out of A/B test
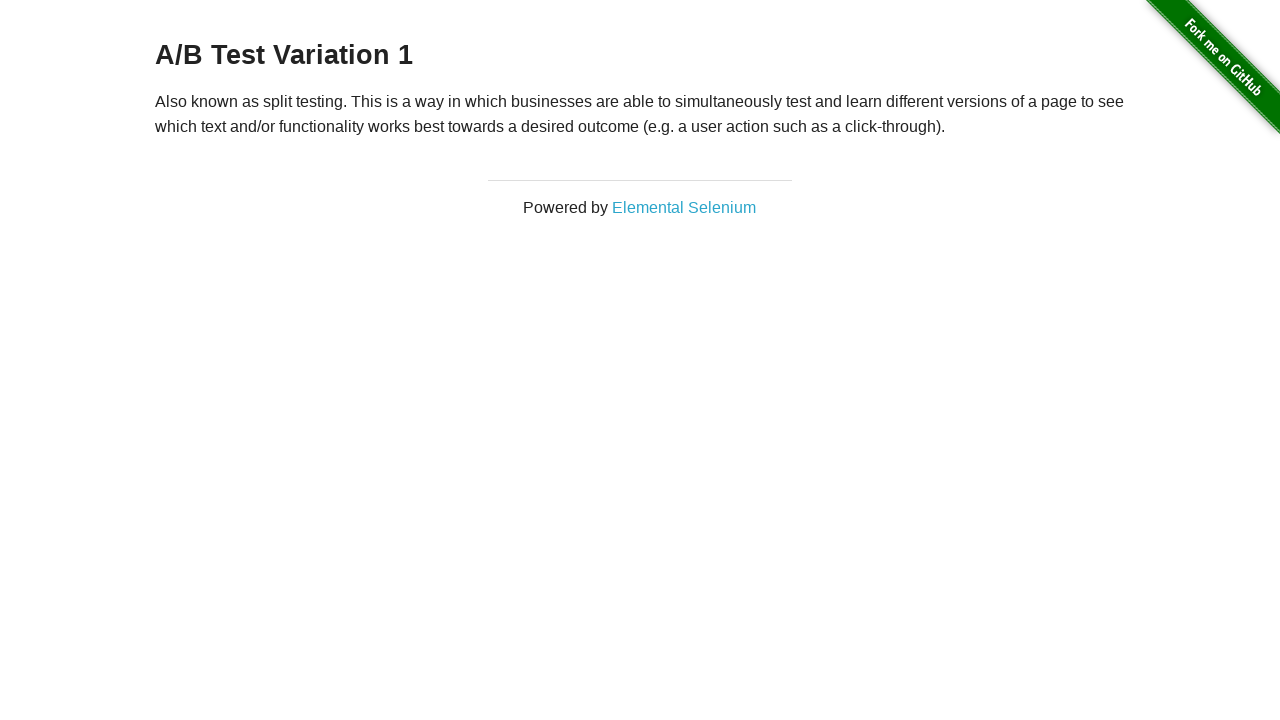

Reloaded page to apply opt-out cookie
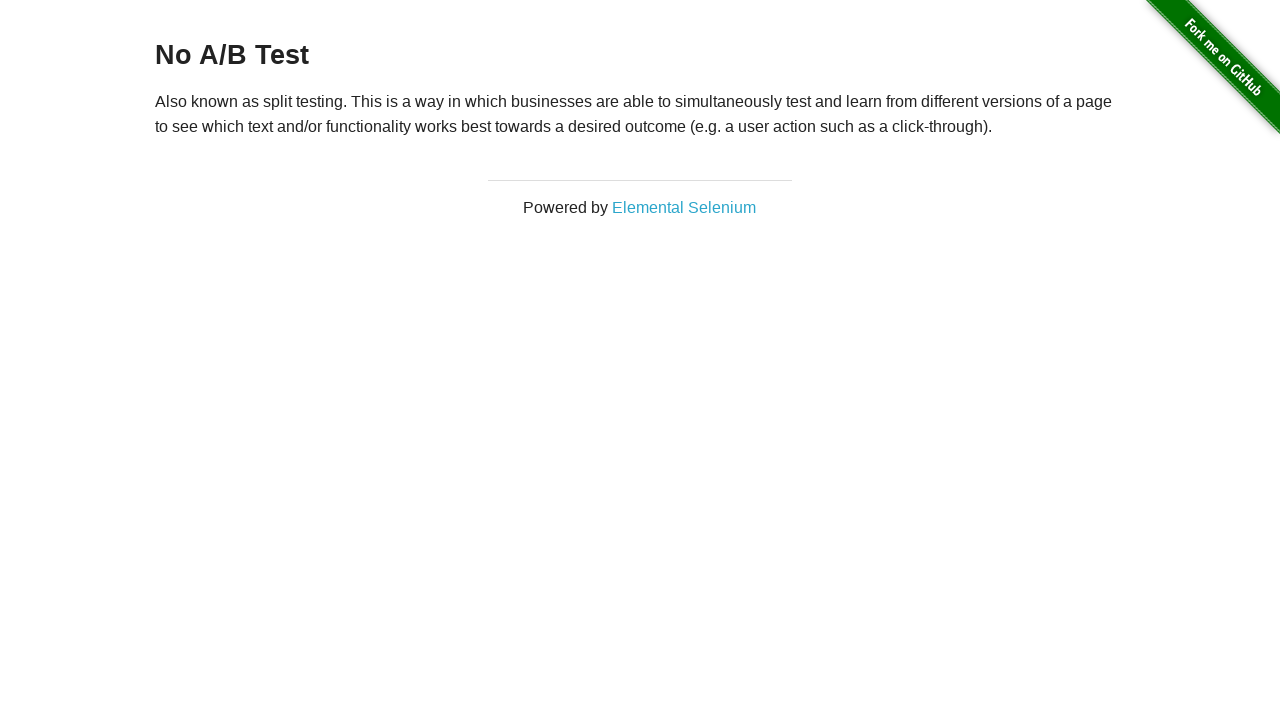

Retrieved heading text after page reload
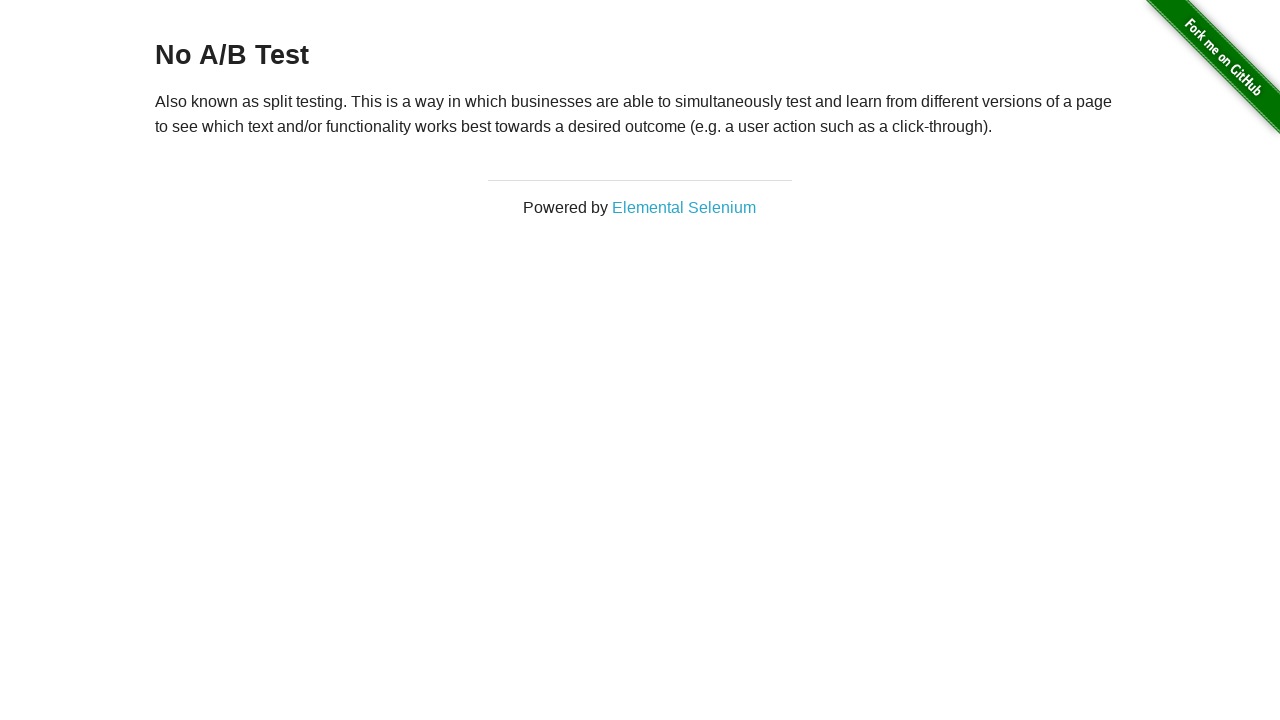

Verified page now shows 'No A/B Test' after opt-out
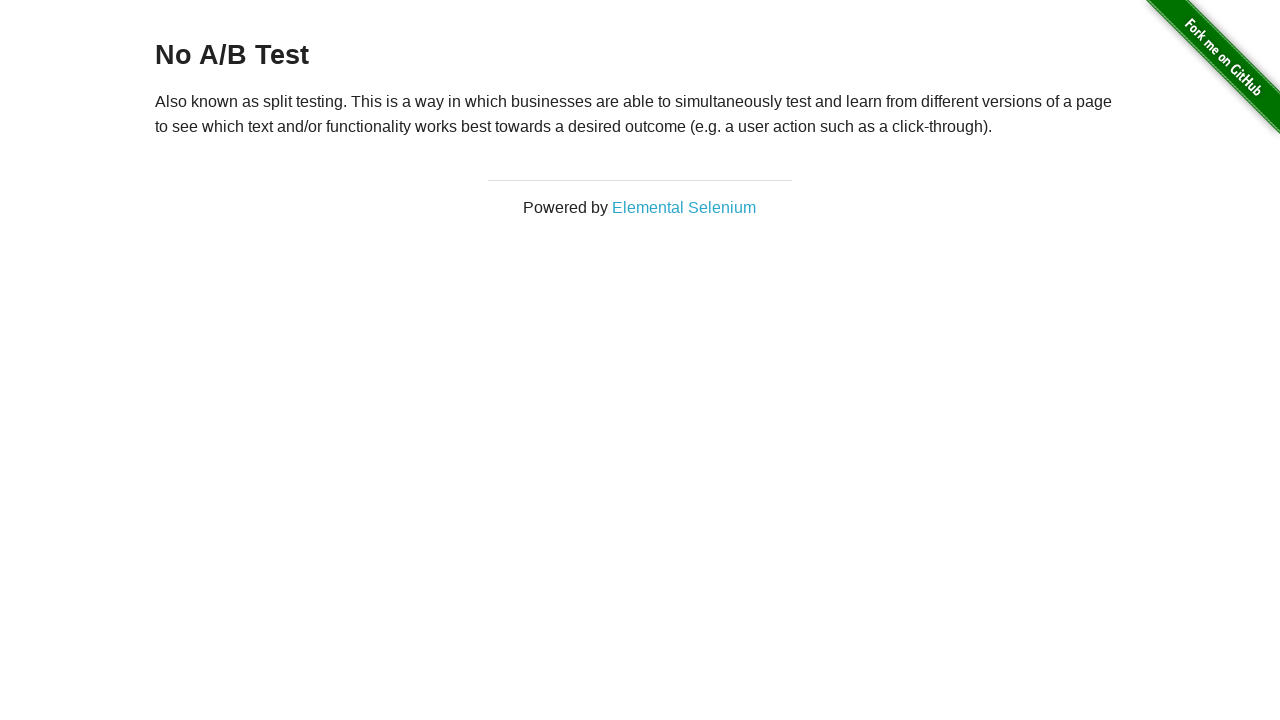

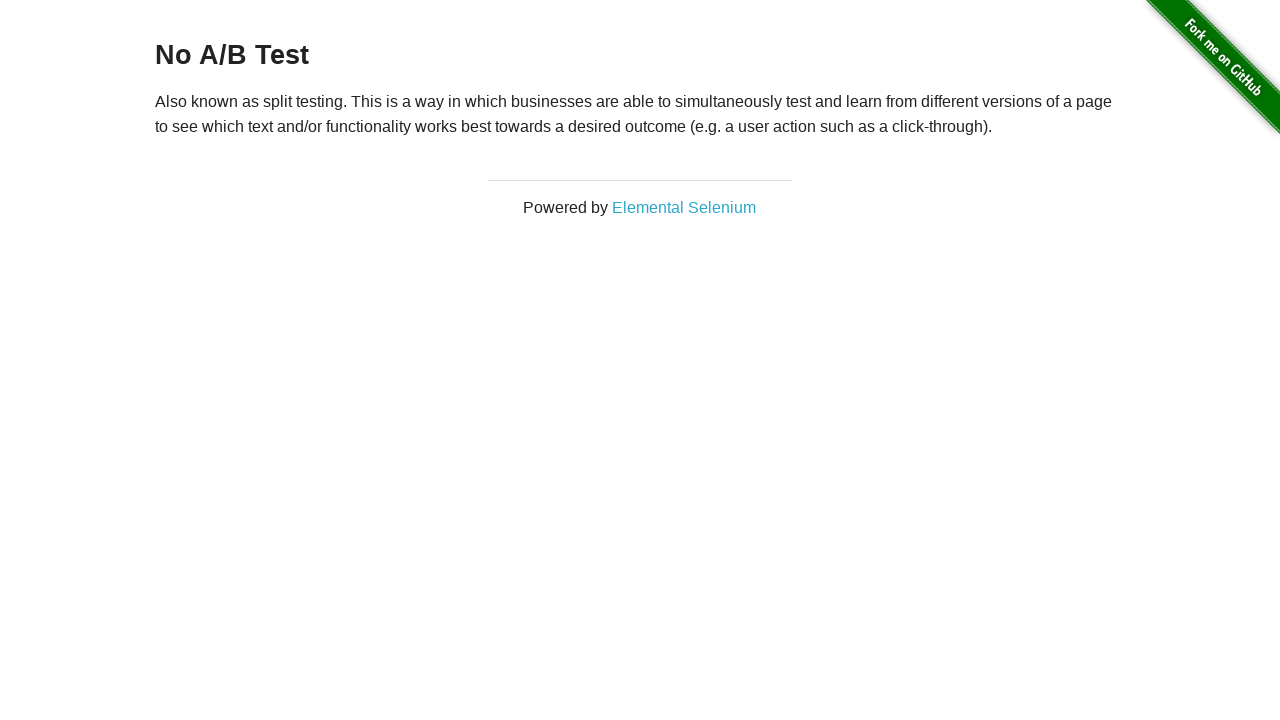